Tests keyboard shortcut functionality by pressing CTRL+K to open the search dialog on Selenium documentation page

Starting URL: https://www.selenium.dev/documentation/

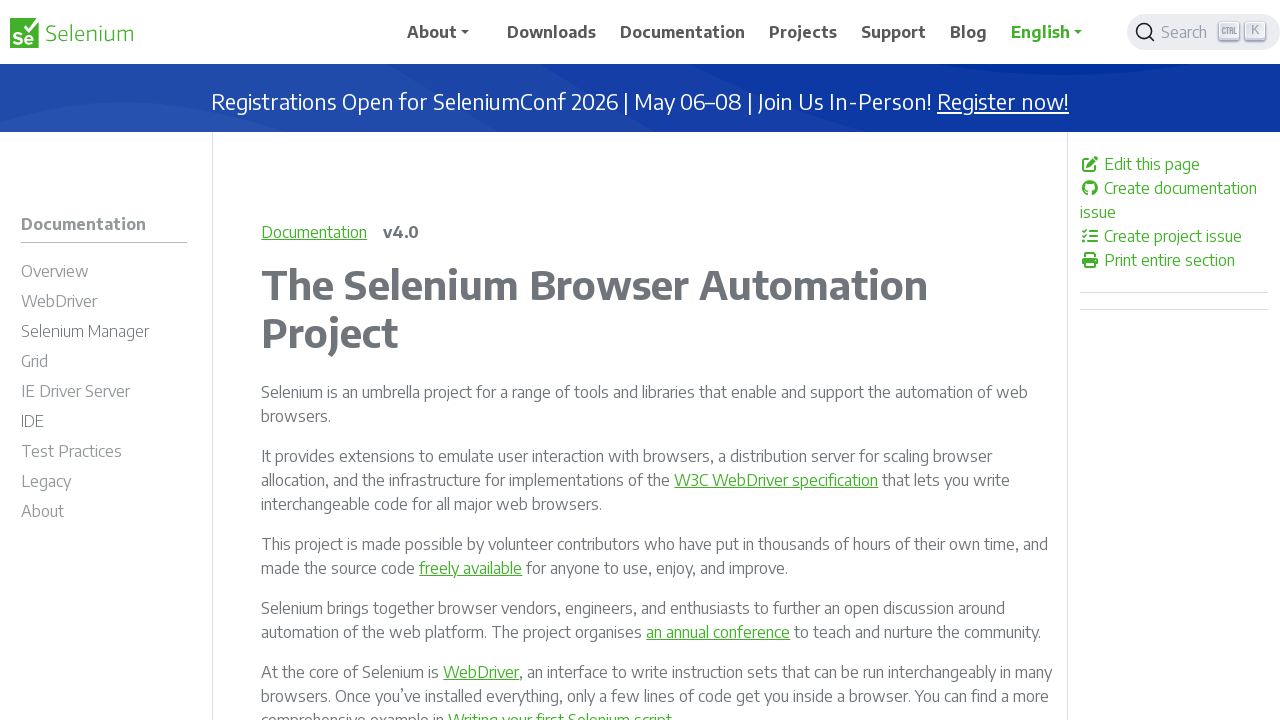

Navigated to Selenium documentation page
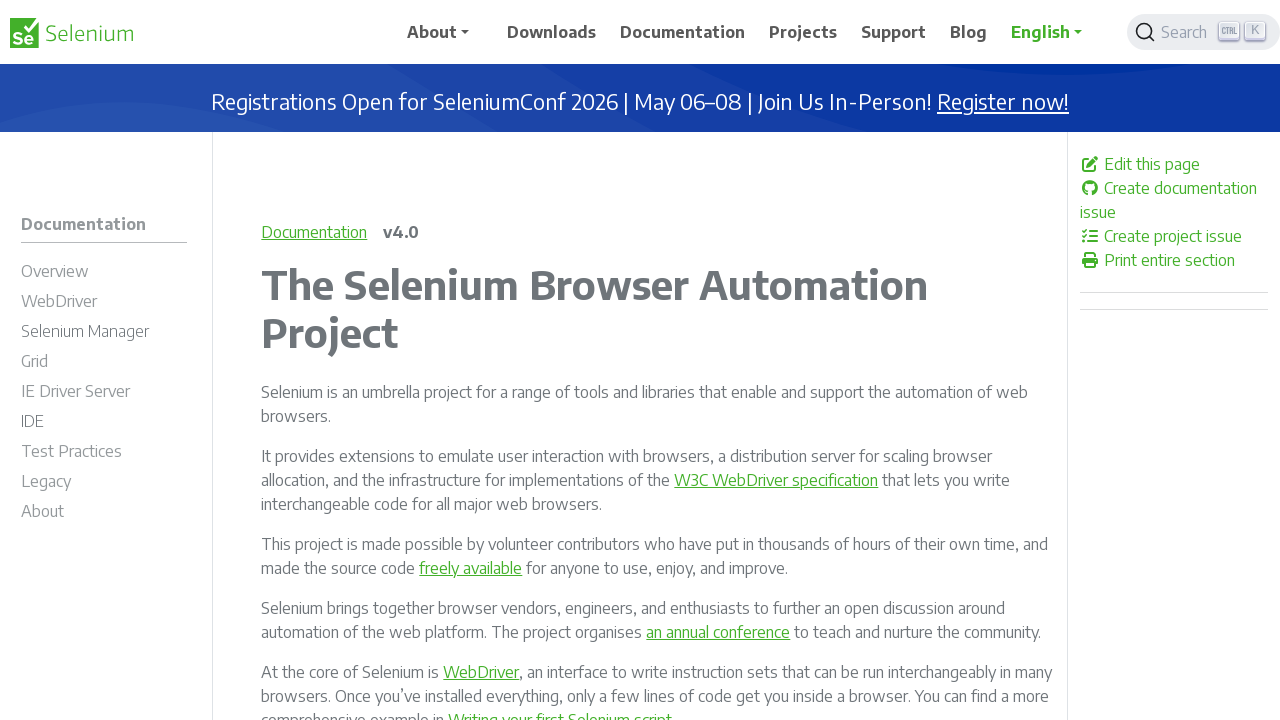

Pressed CTRL+K keyboard shortcut
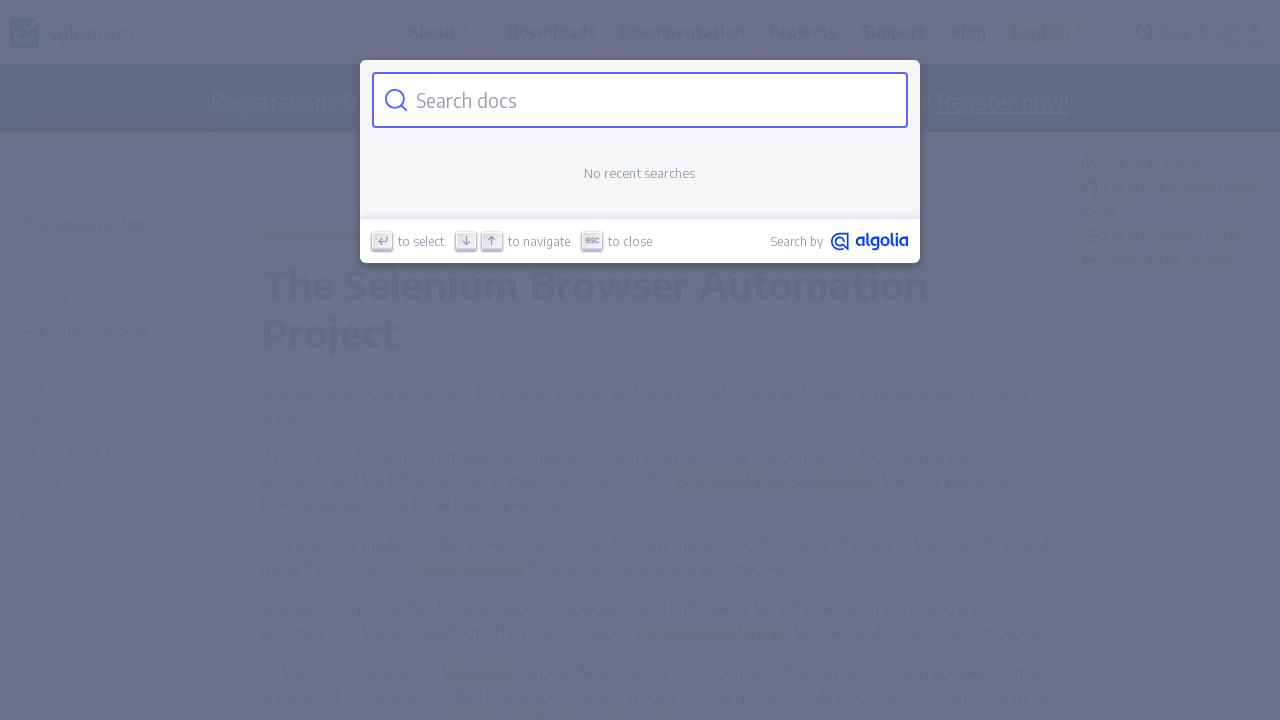

Waited 2 seconds to observe search dialog opening
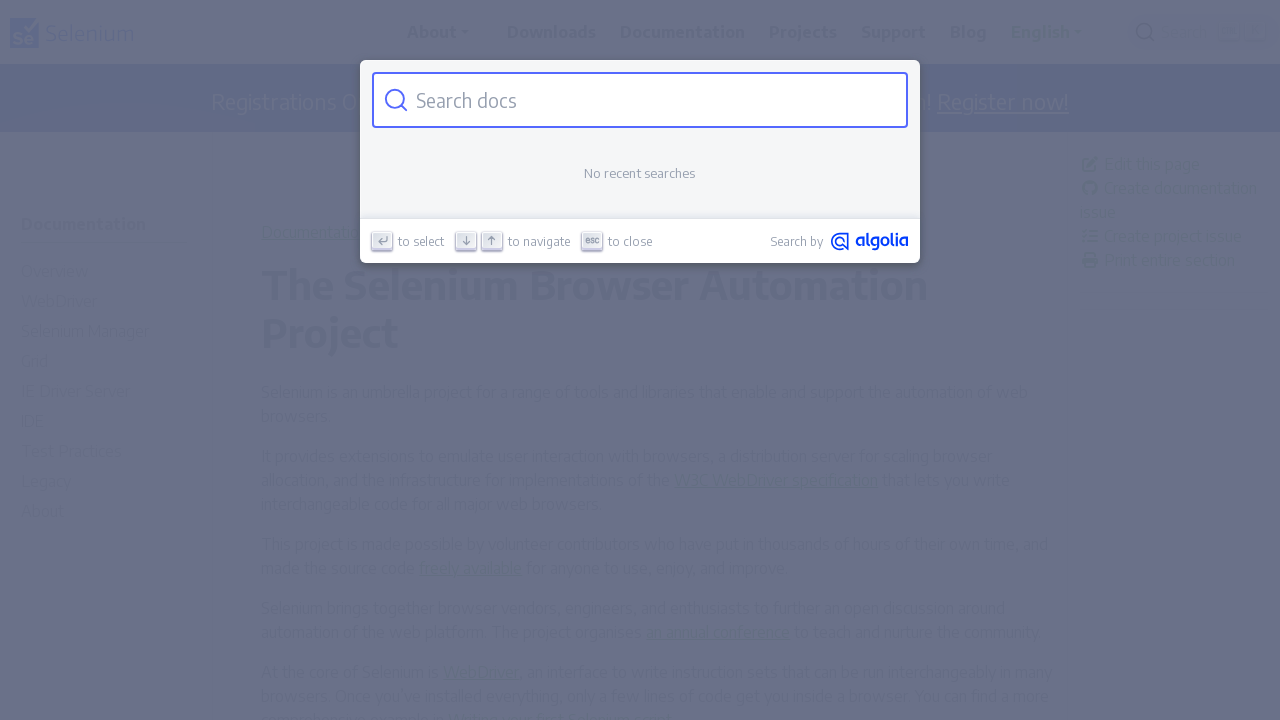

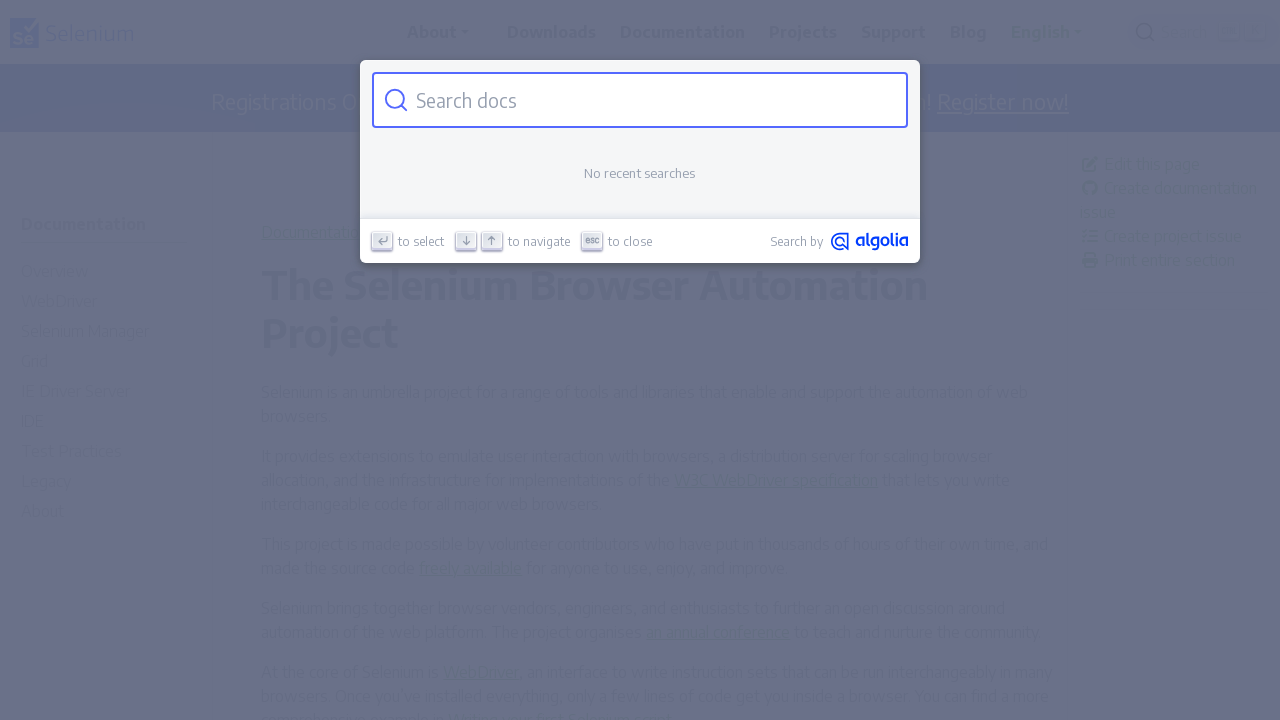